Tests drag and drop functionality by dragging an element from one location and dropping it to another location within an iframe

Starting URL: https://jqueryui.com/droppable/

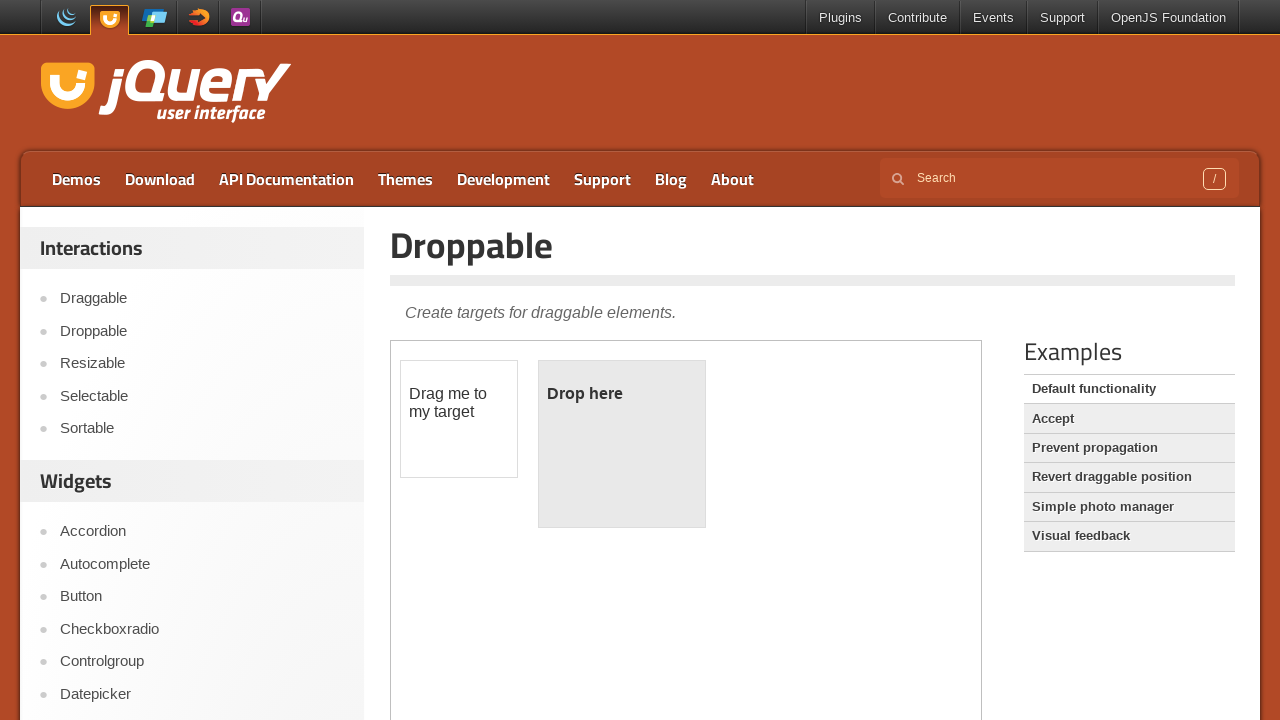

Located the iframe containing the drag and drop demo
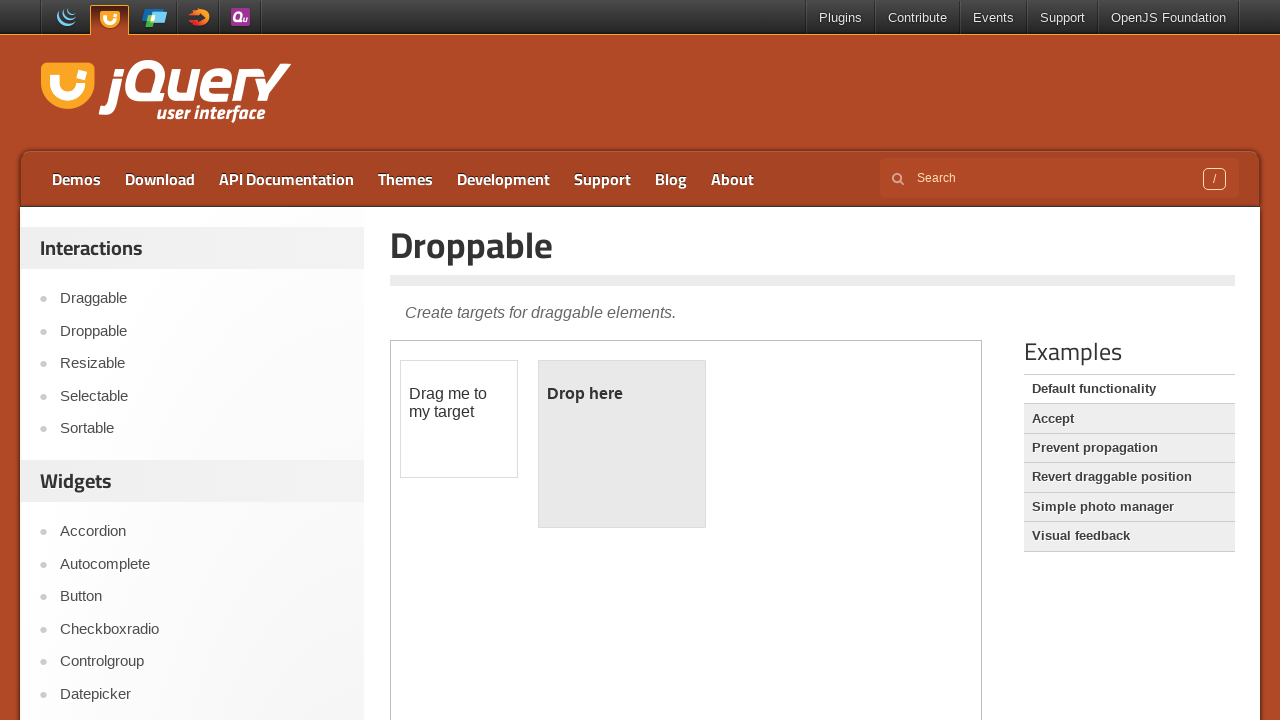

Located the draggable element within the iframe
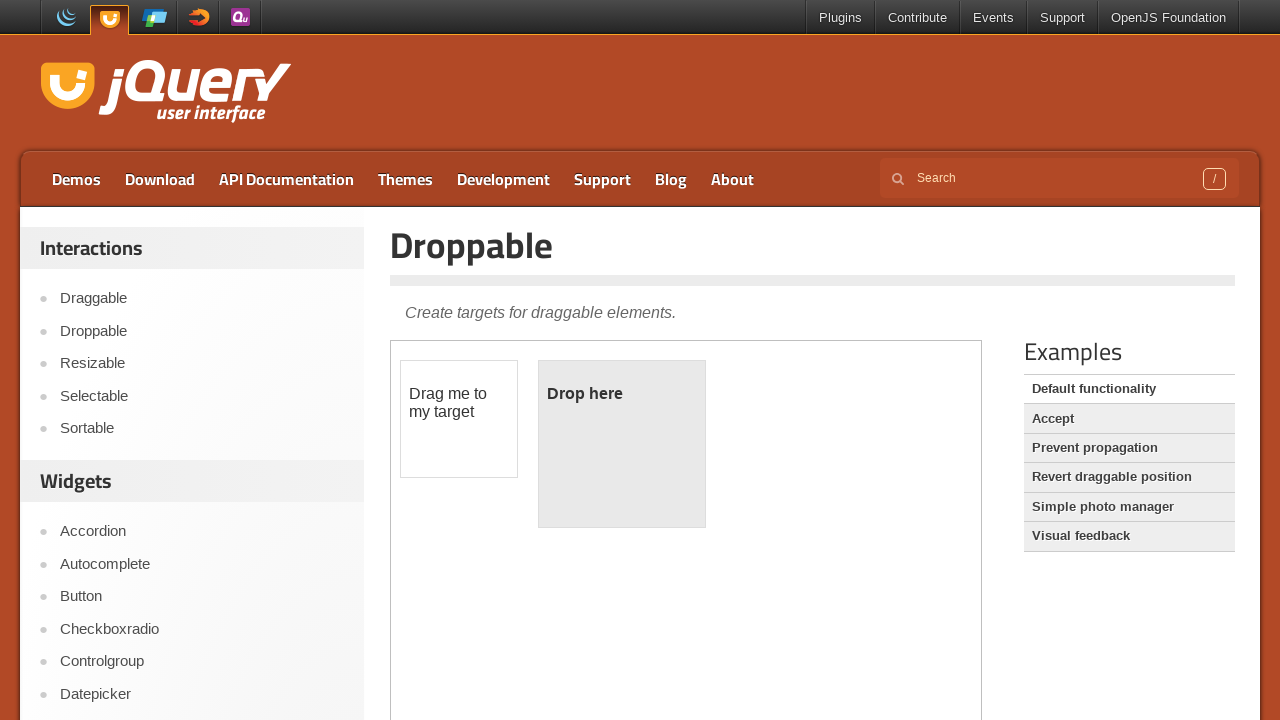

Located the droppable target element within the iframe
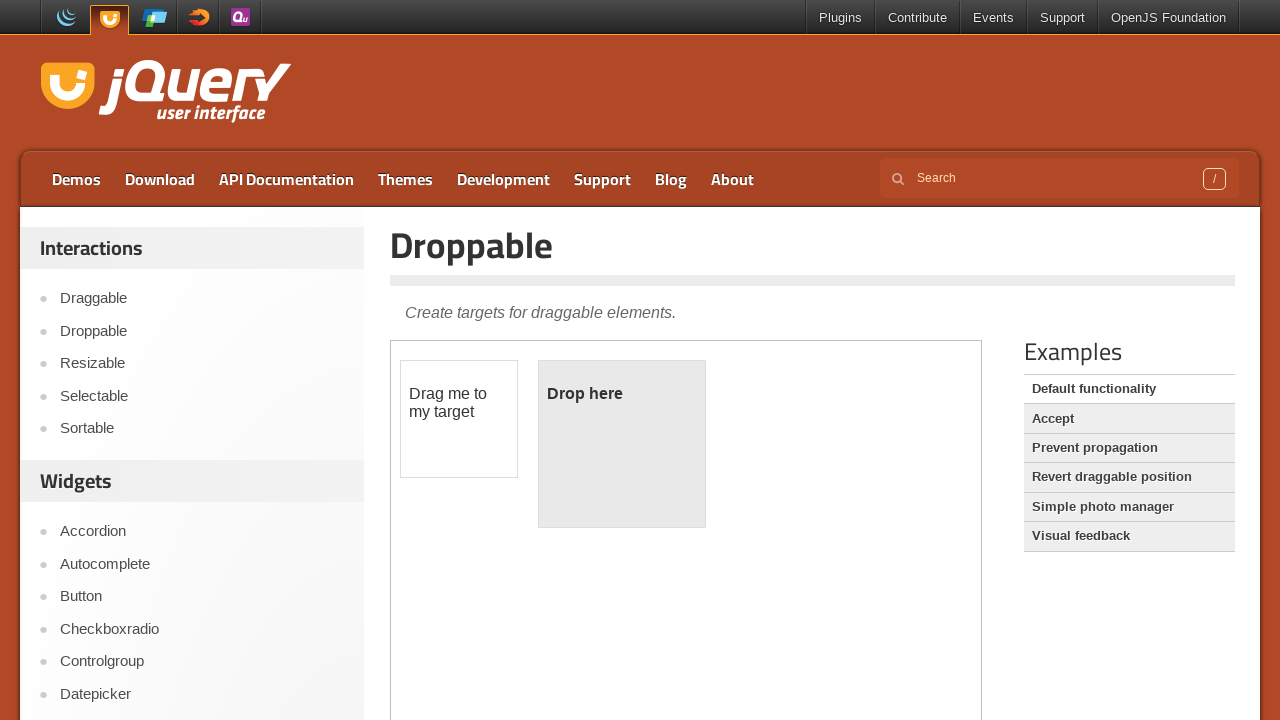

Dragged the draggable element and dropped it onto the droppable target at (622, 444)
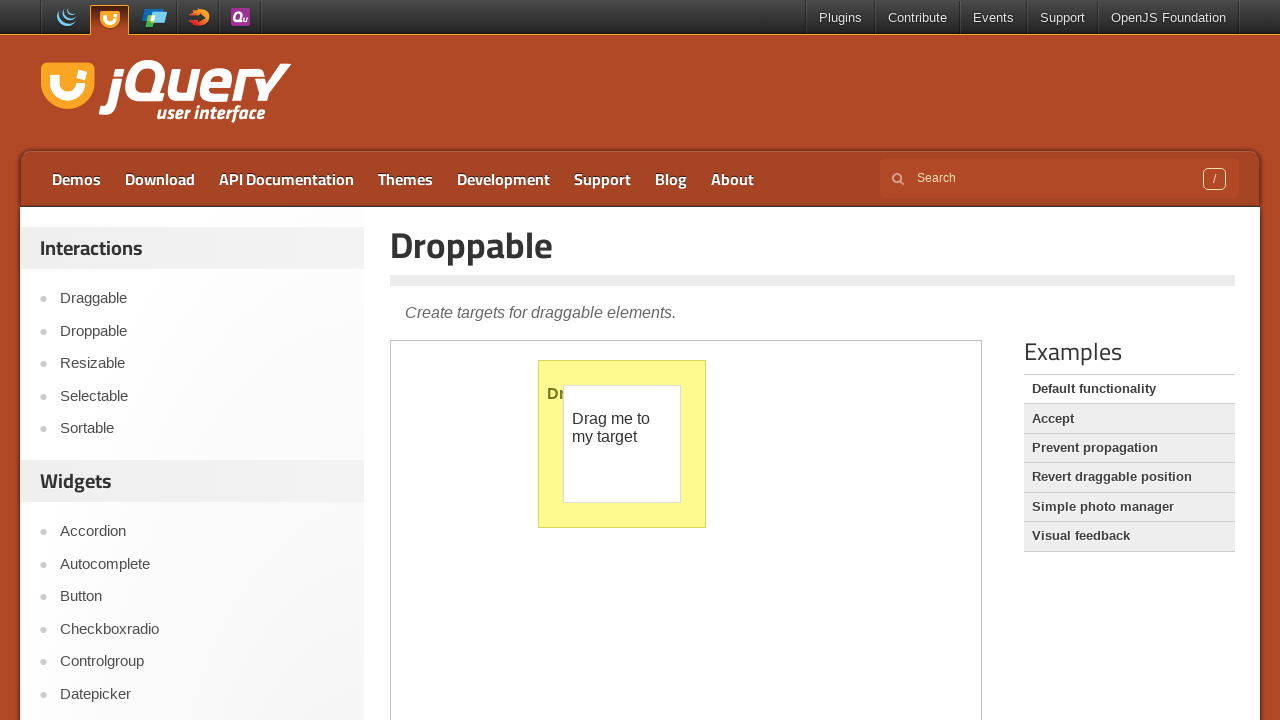

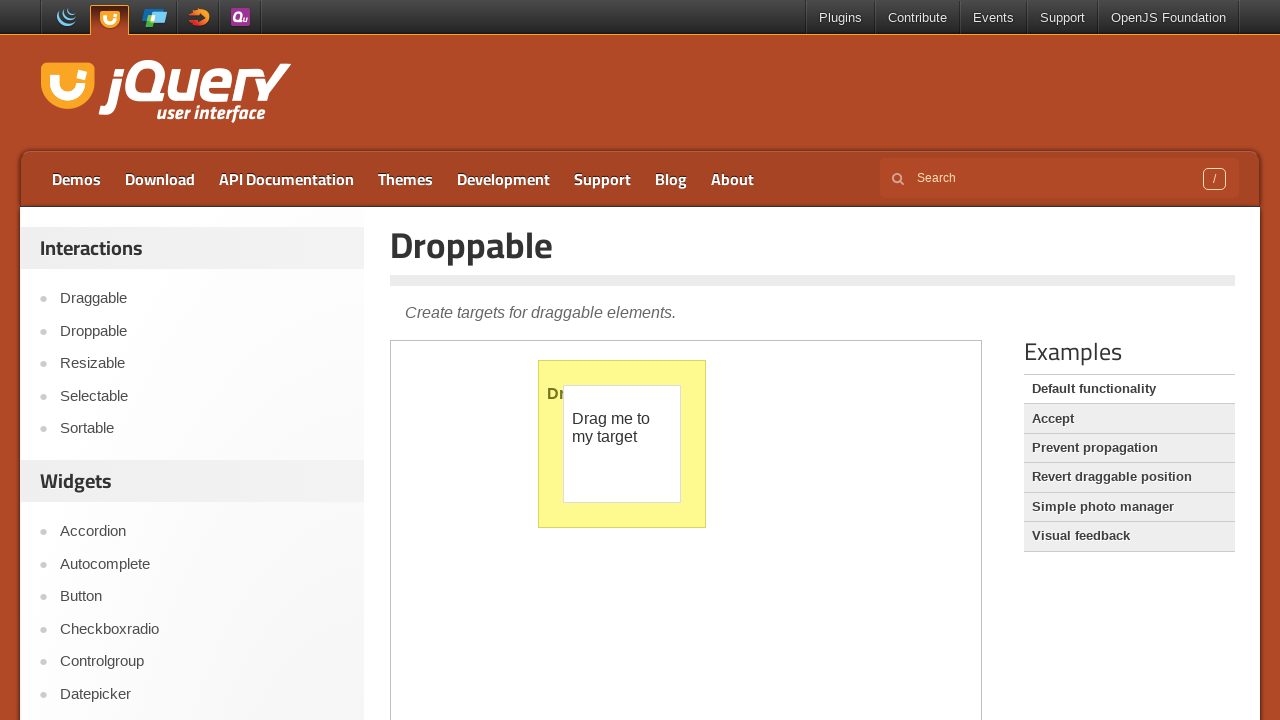